Tests a registration/contact form by filling in first name, last name, and email fields, then clicking the submit button and verifying a congratulatory success message appears.

Starting URL: https://erikdark.github.io/Qa_autotest_03/

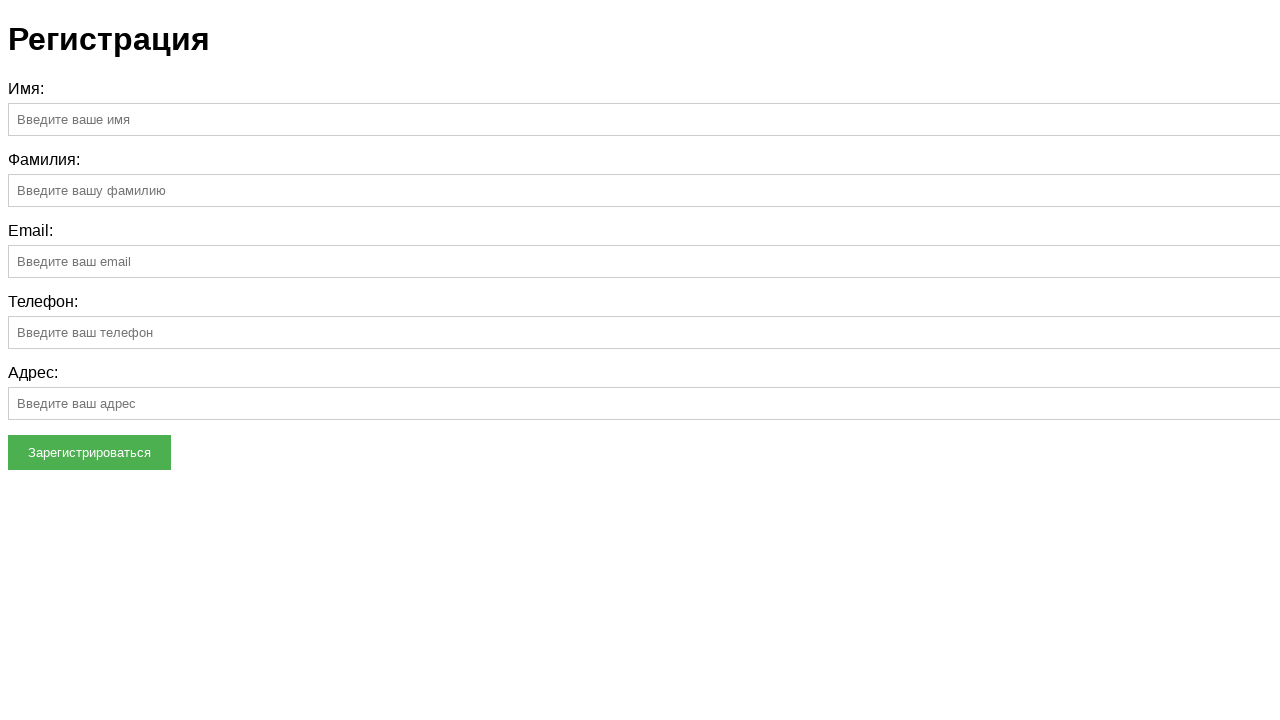

Filled first name field with 'Alexander' on input[name='firstName']
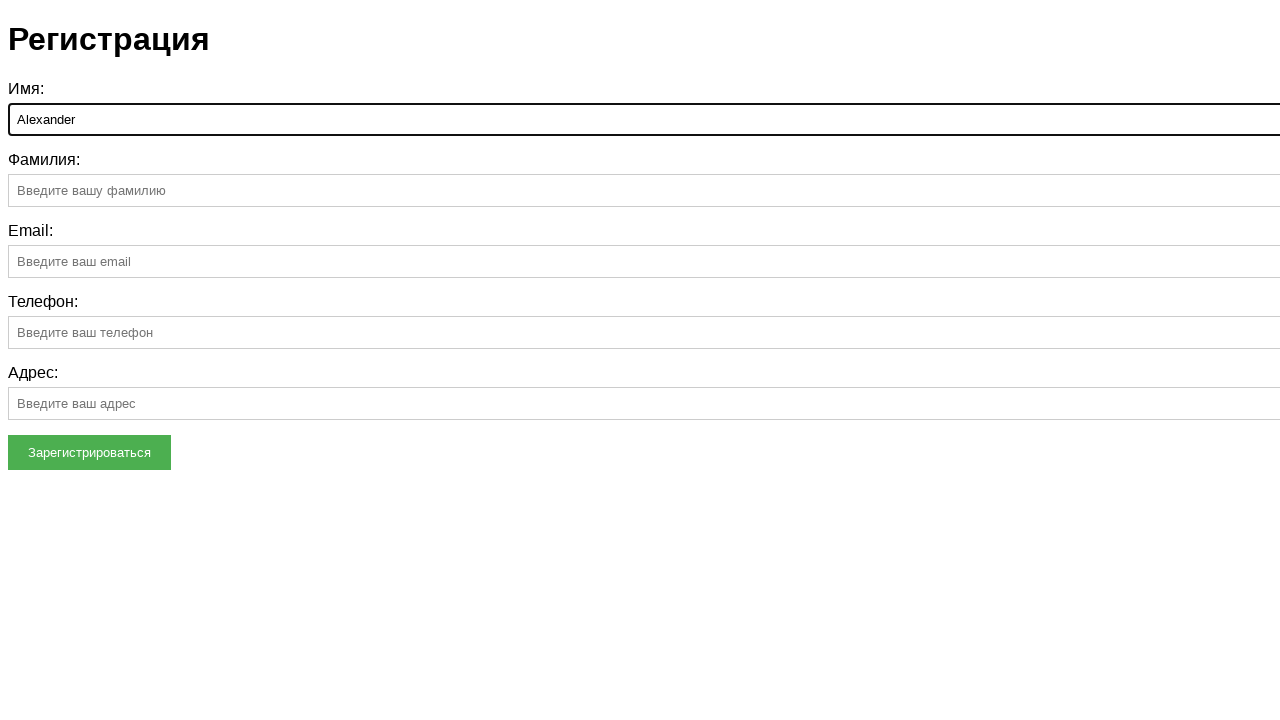

Filled last name field with 'Petrov' on input[name='lastName']
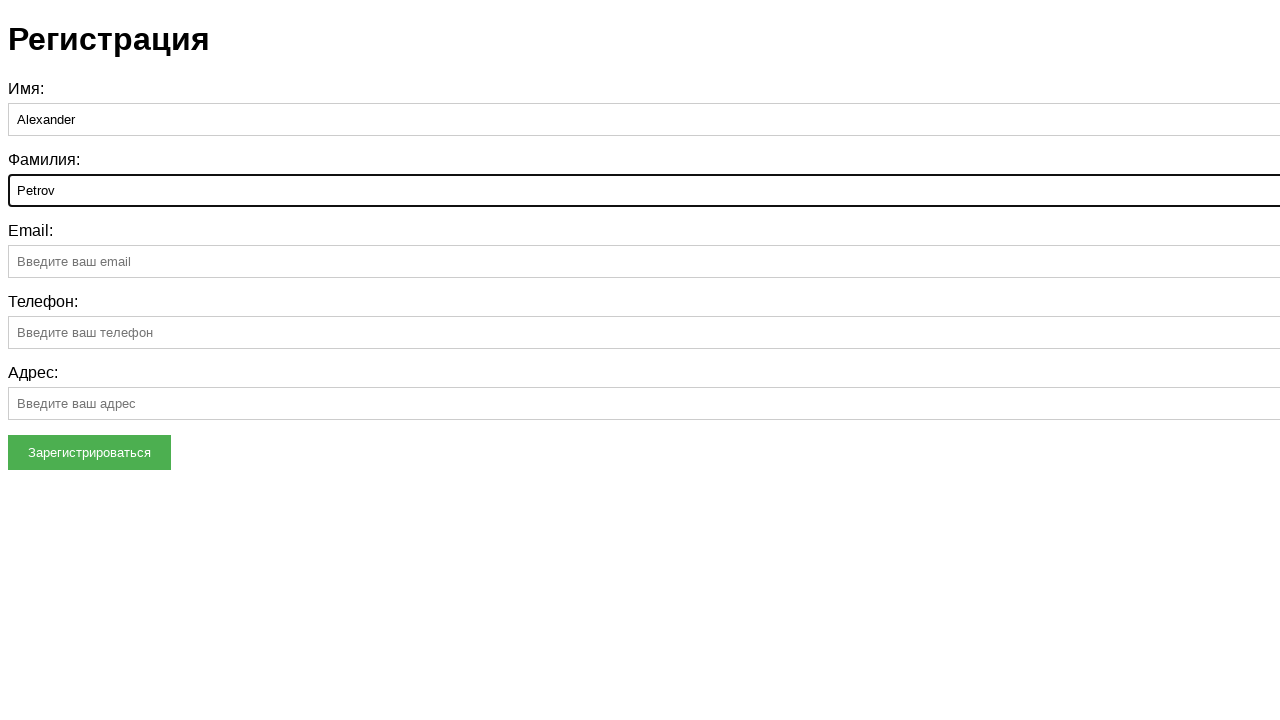

Filled email field with 'alexander.petrov@example.com' on input[name='email']
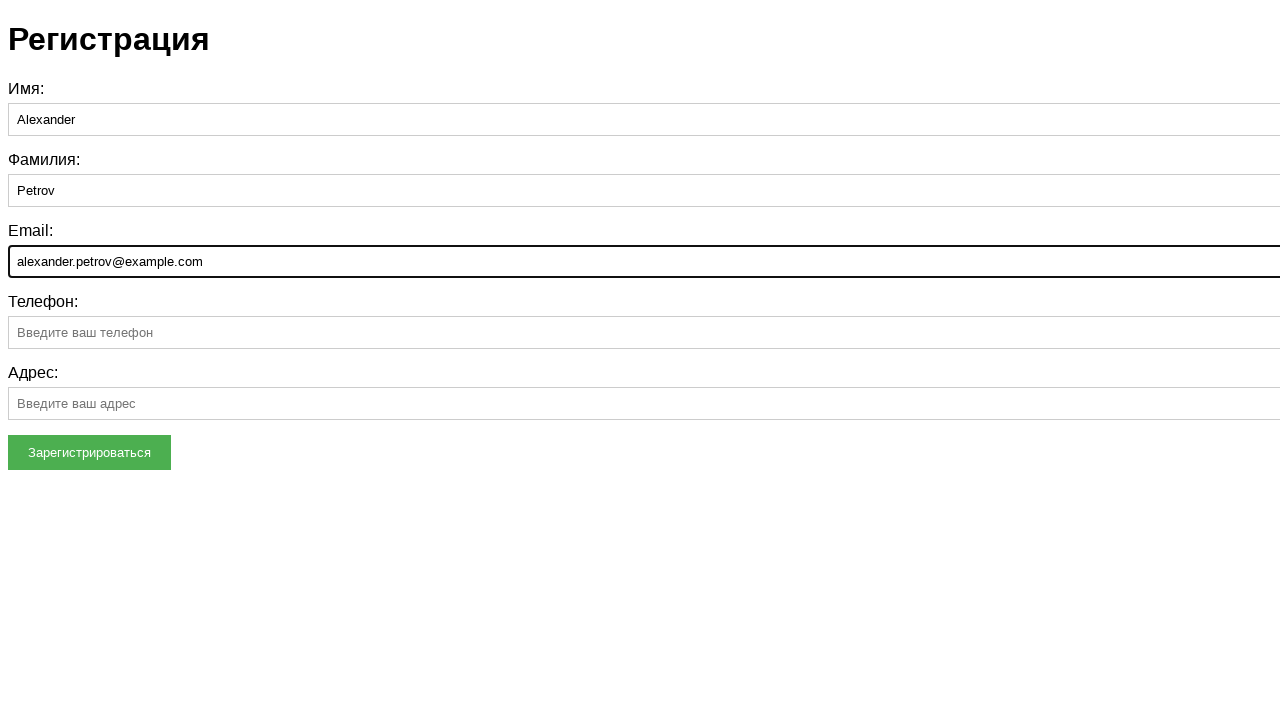

Clicked submit button at (90, 452) on button
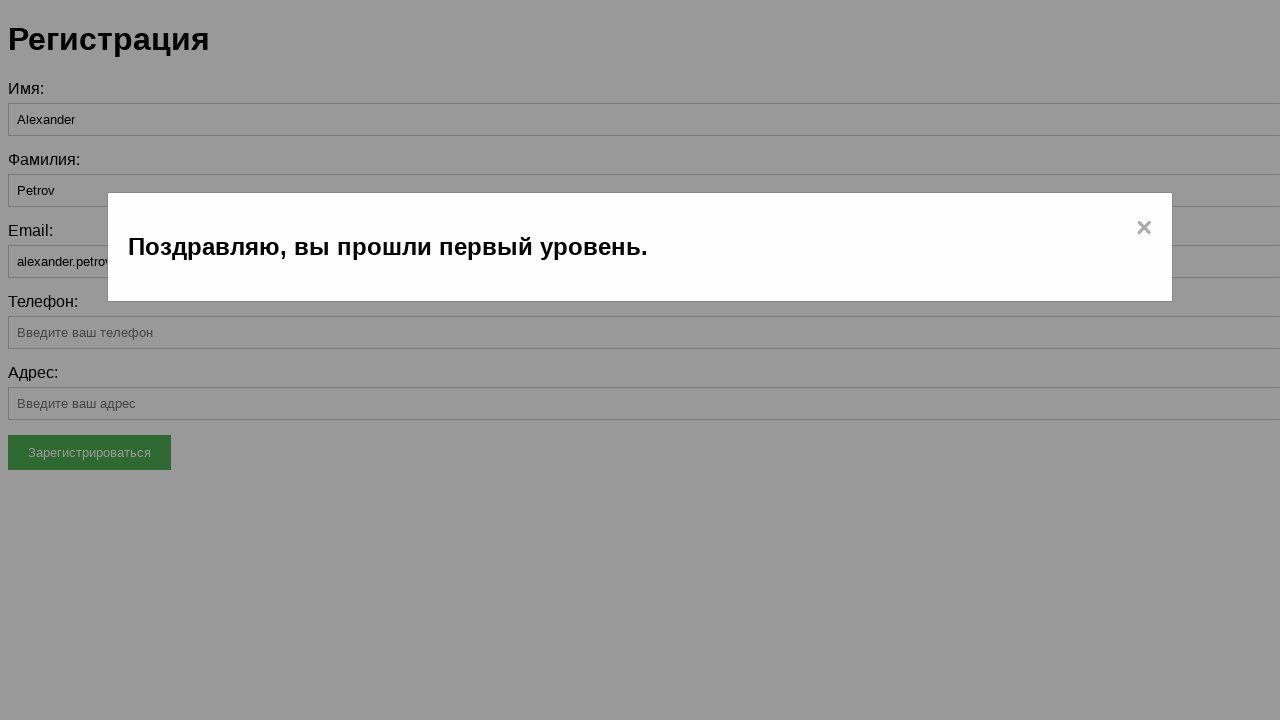

Success message appeared
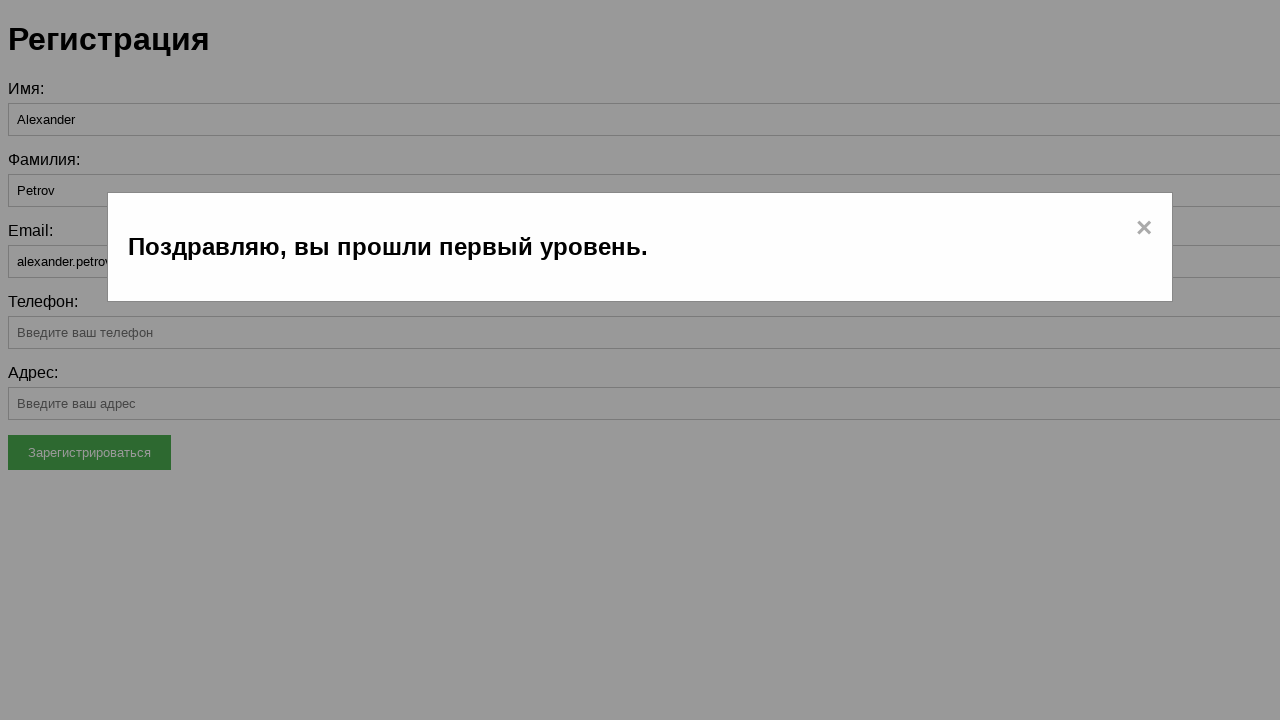

Retrieved success message text: 'Поздравляю, вы прошли первый уровень.'
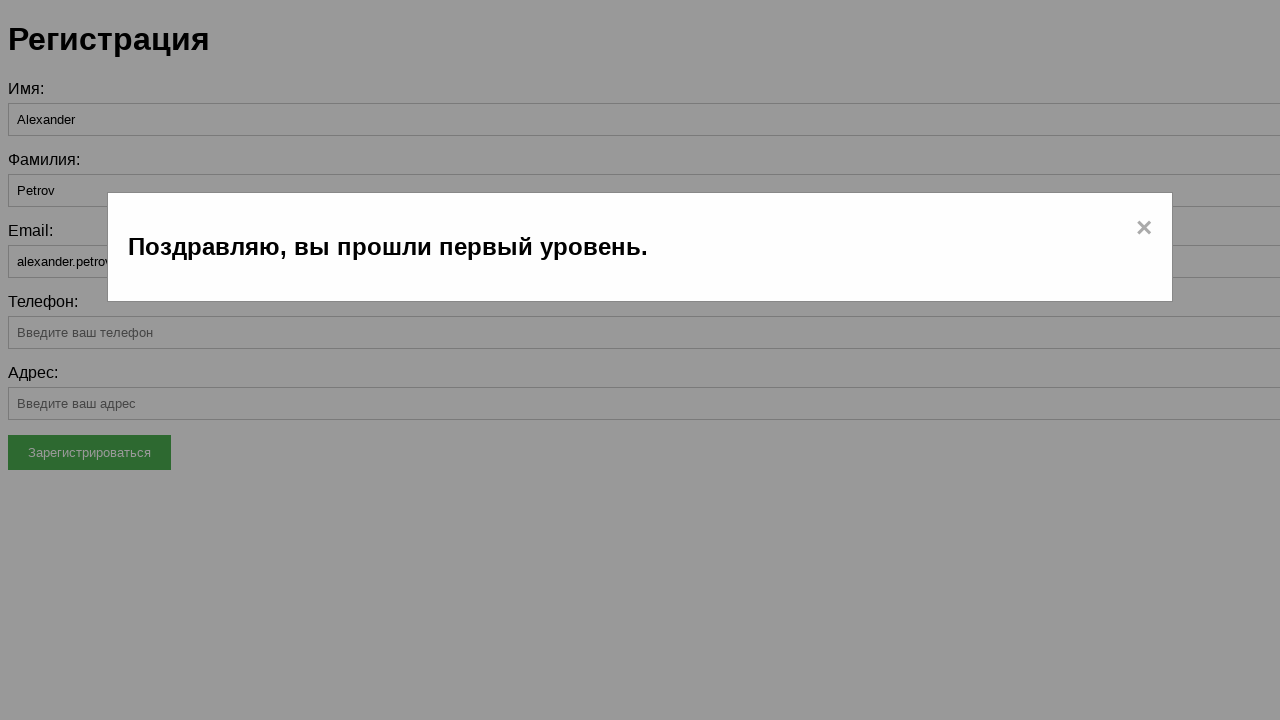

Verified congratulatory message matches expected text
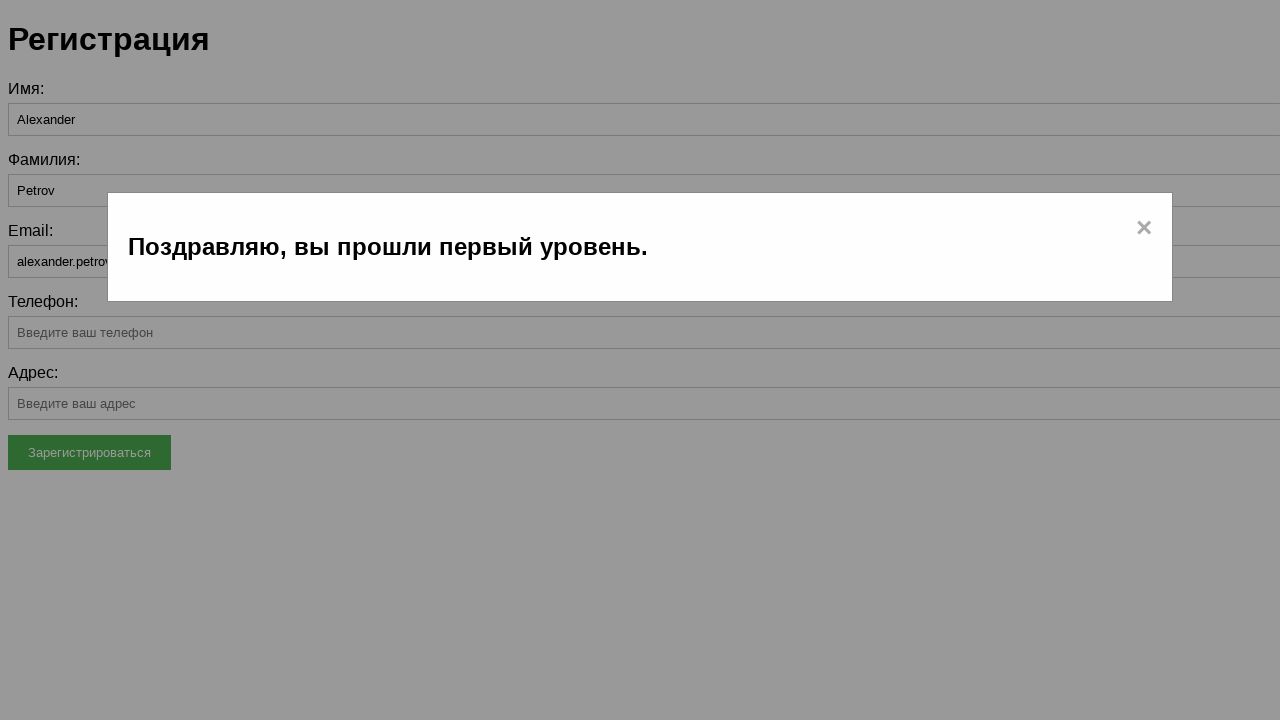

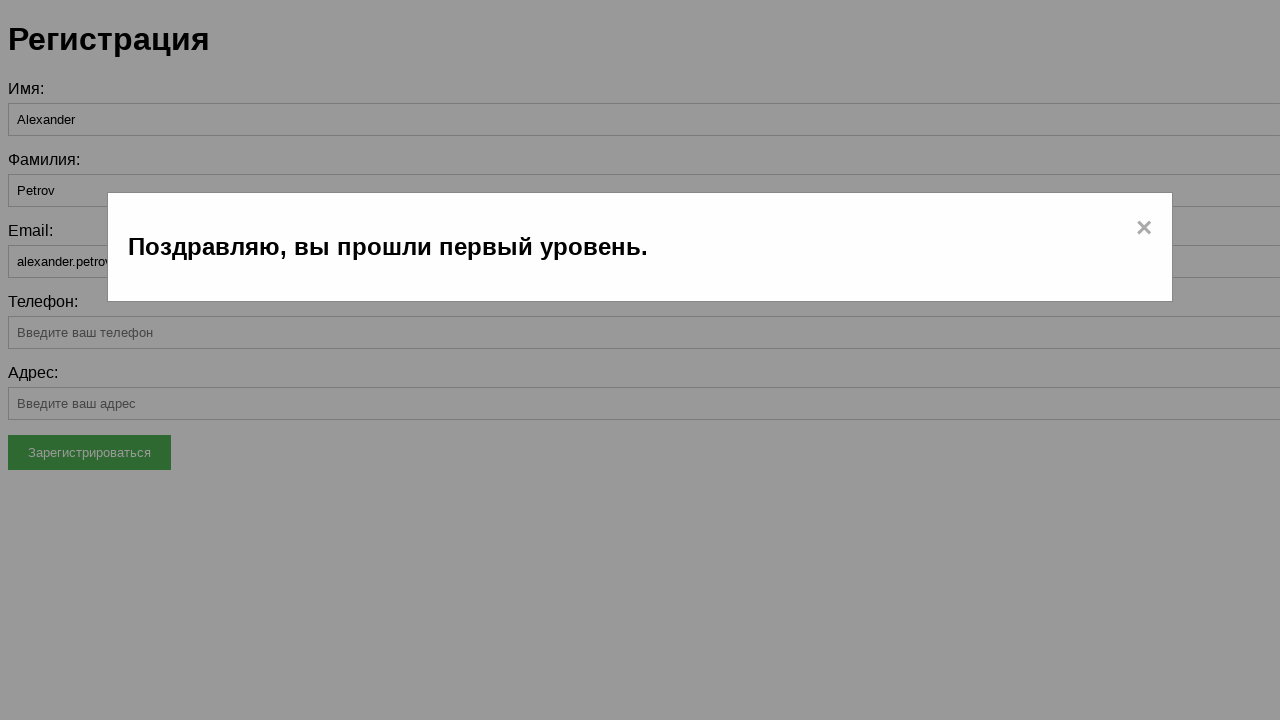